Navigates to the DemoBlaze e-commerce demo site and verifies that the page title is "STORE"

Starting URL: https://www.demoblaze.com/

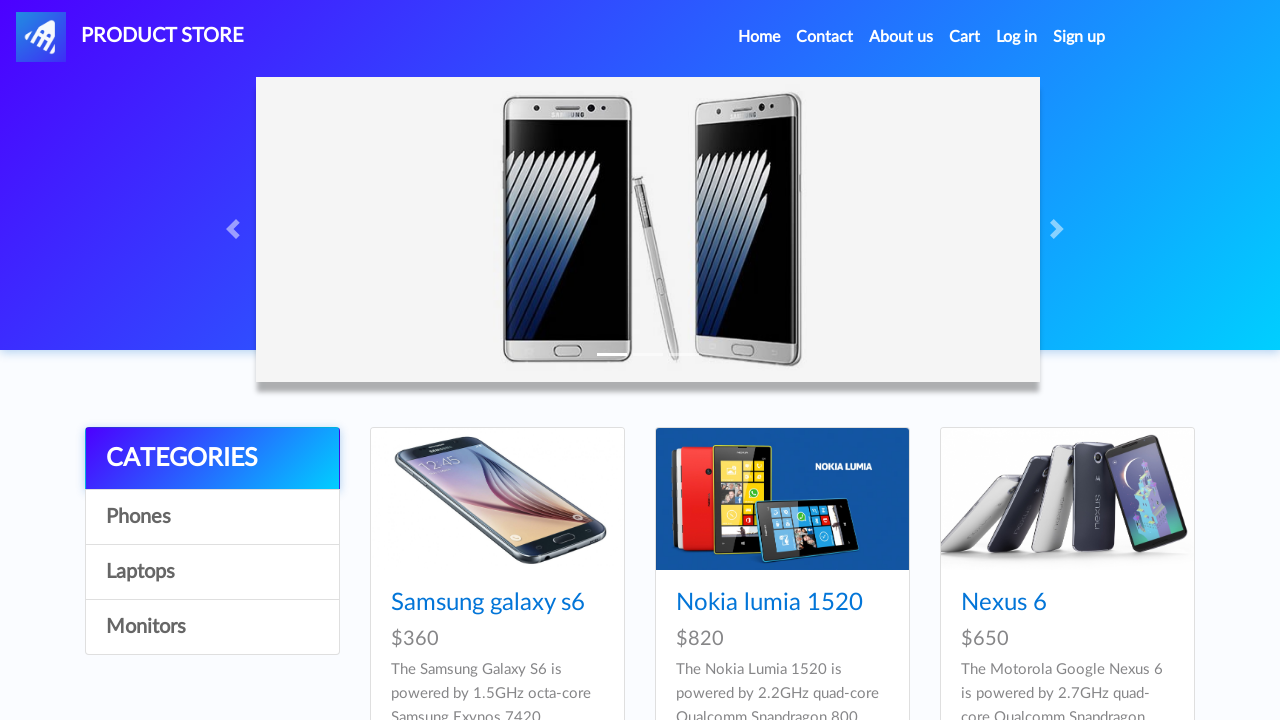

Navigated to DemoBlaze e-commerce demo site
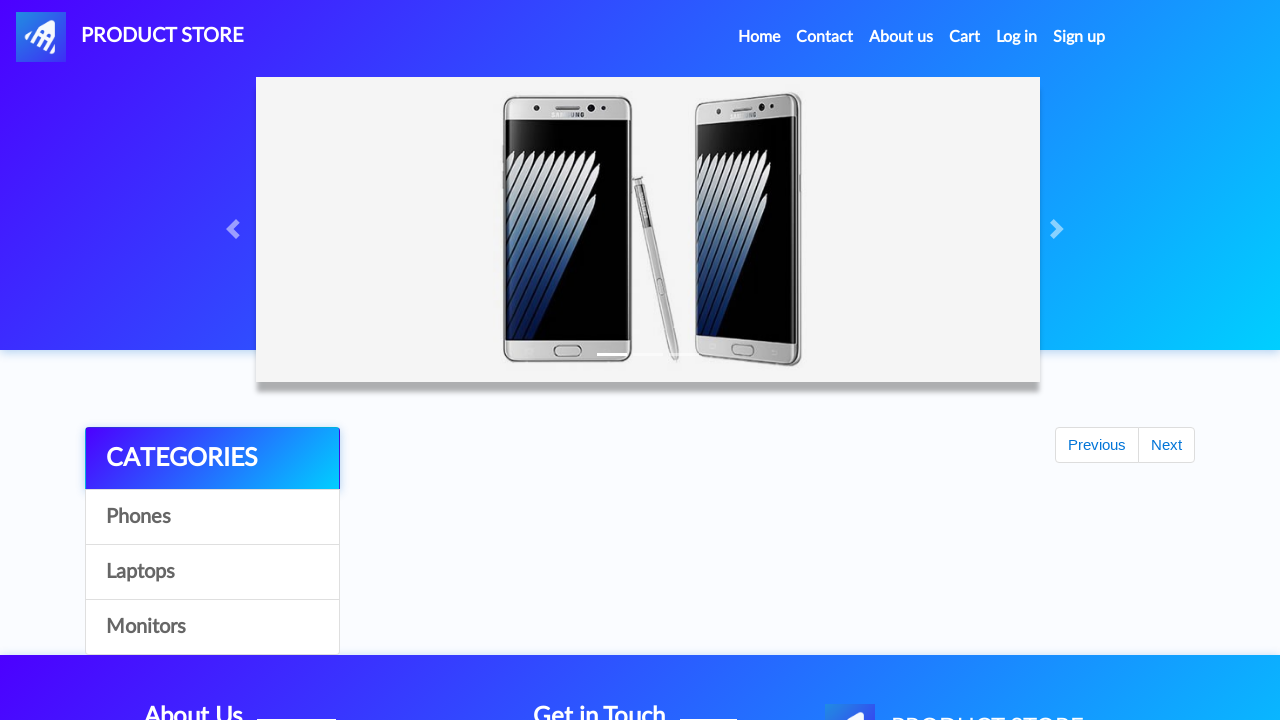

Page loaded with domcontentloaded state
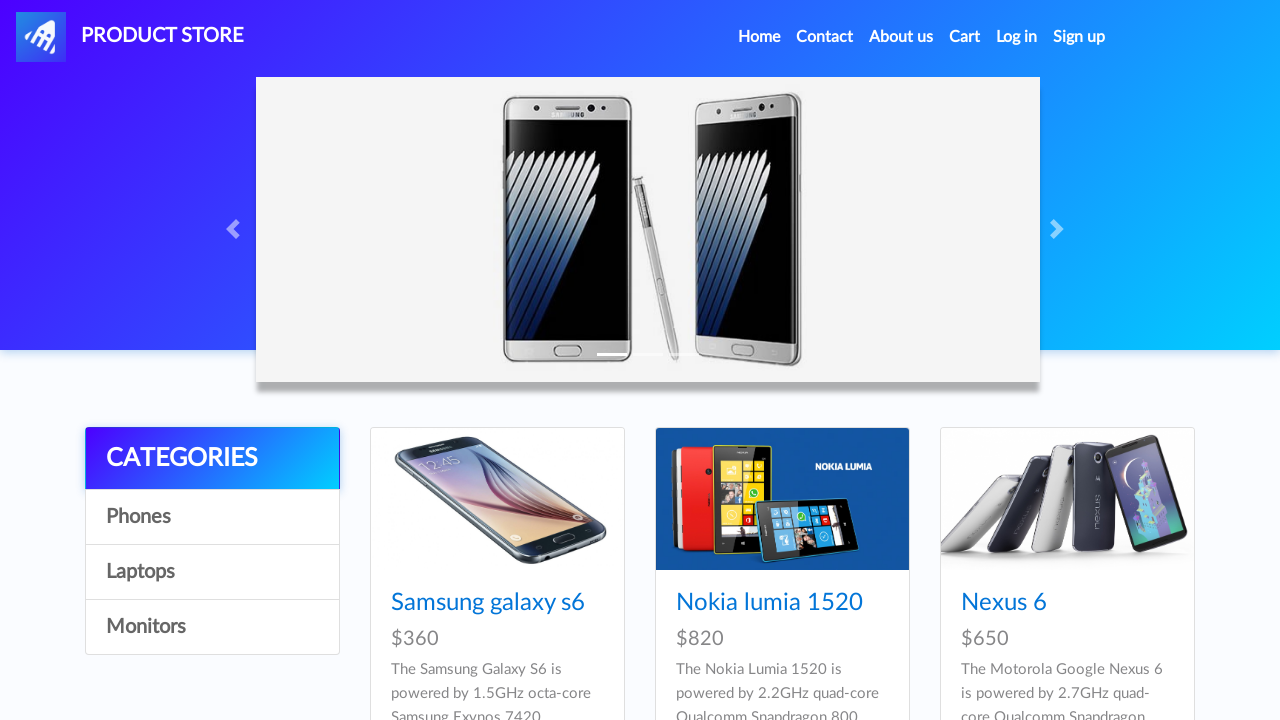

Retrieved page title: STORE
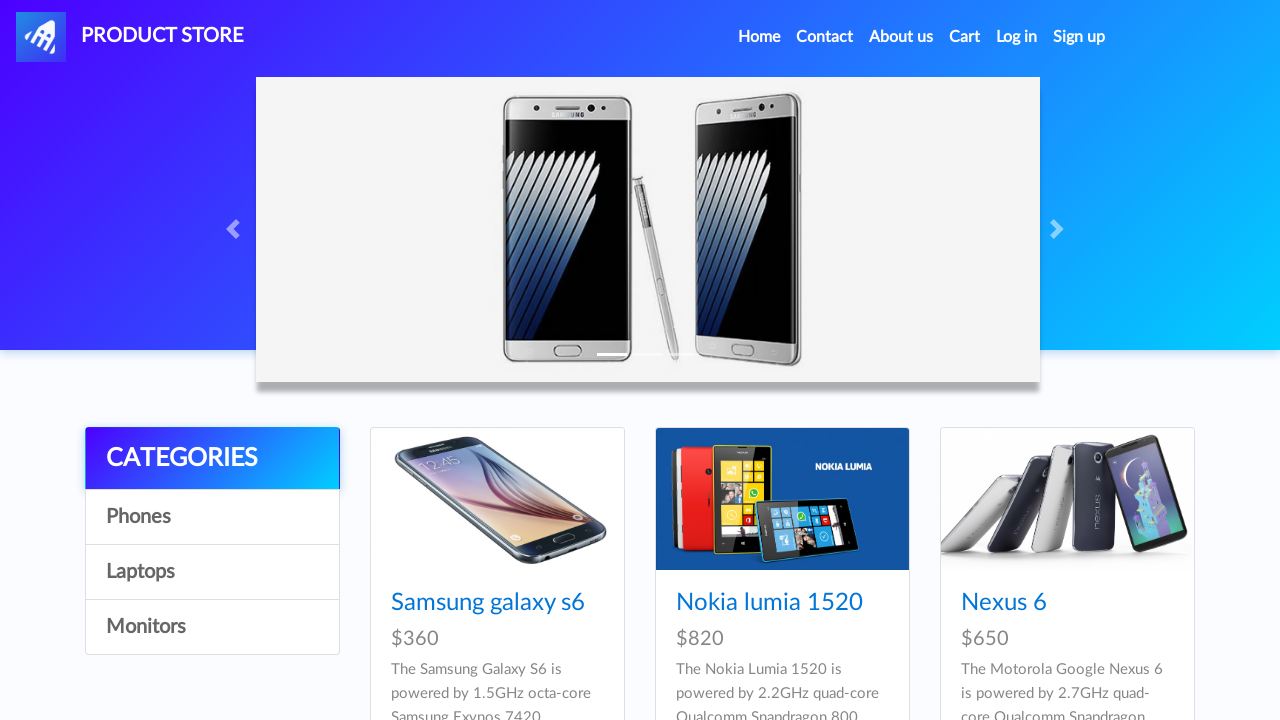

Verified page title is 'STORE' - correct website
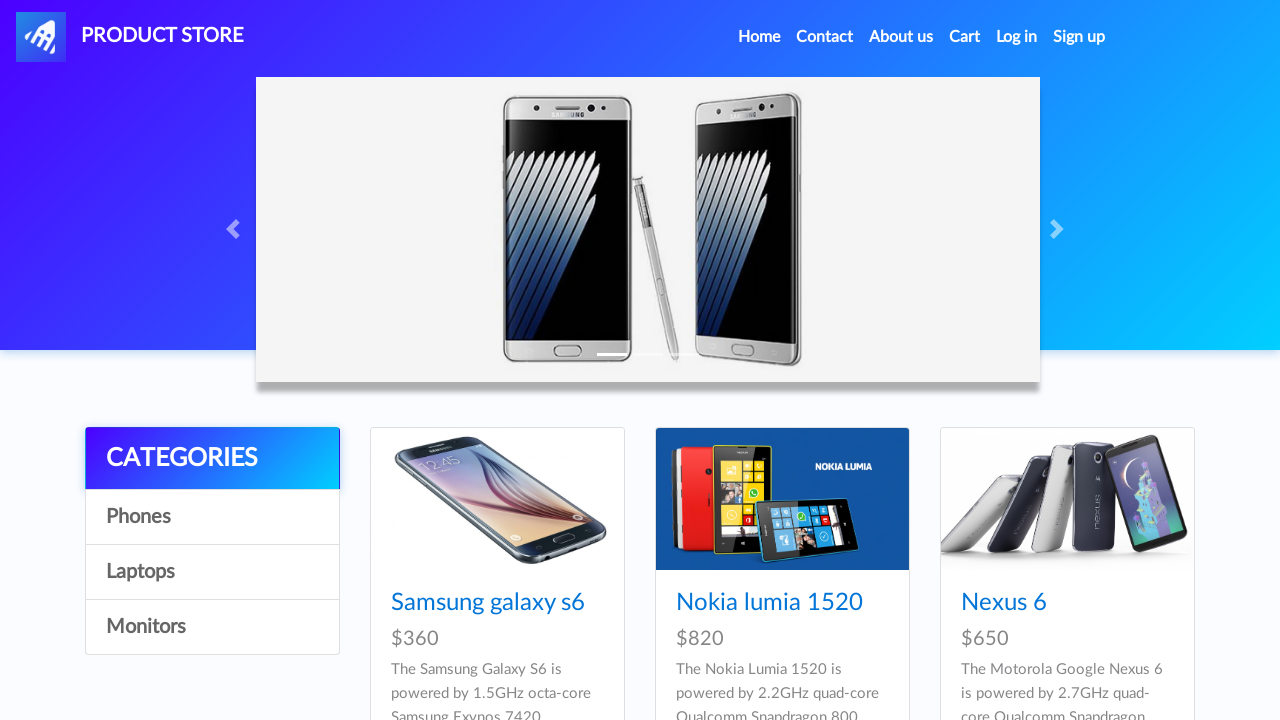

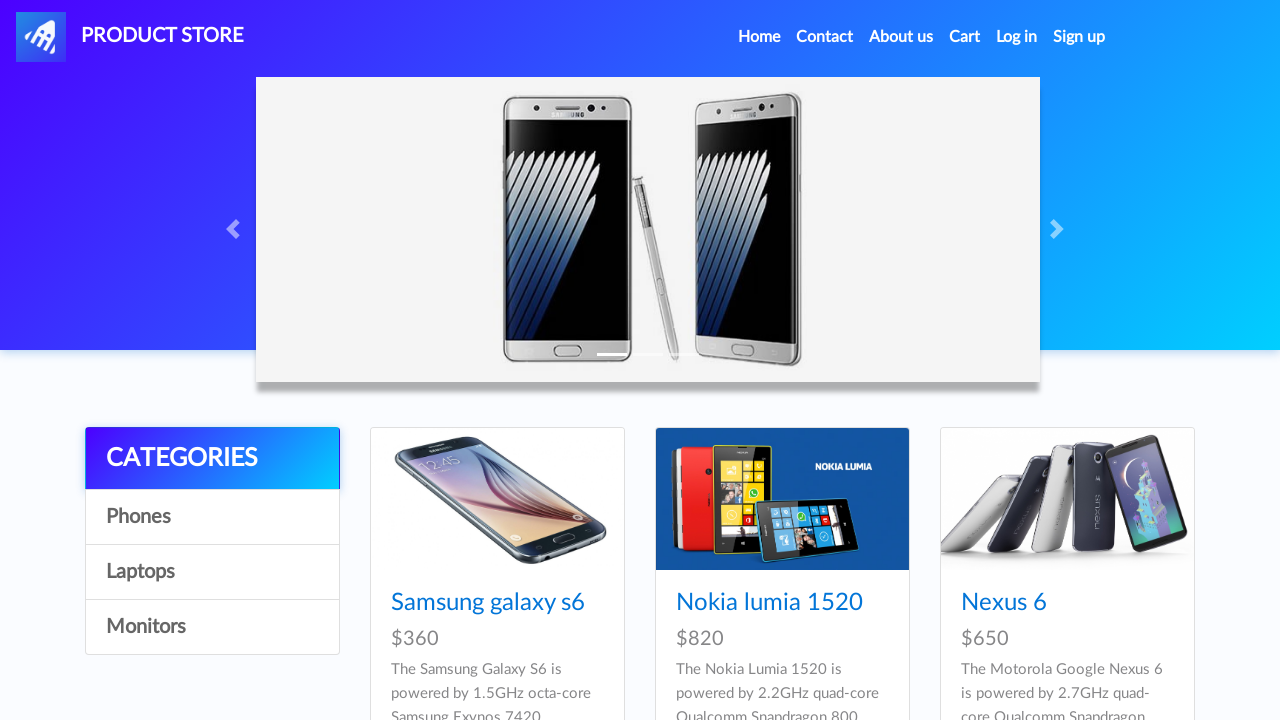